Tests alert handling functionality by entering a name, triggering an alert, verifying the alert text contains the name, and accepting the alert

Starting URL: https://rahulshettyacademy.com/AutomationPractice/

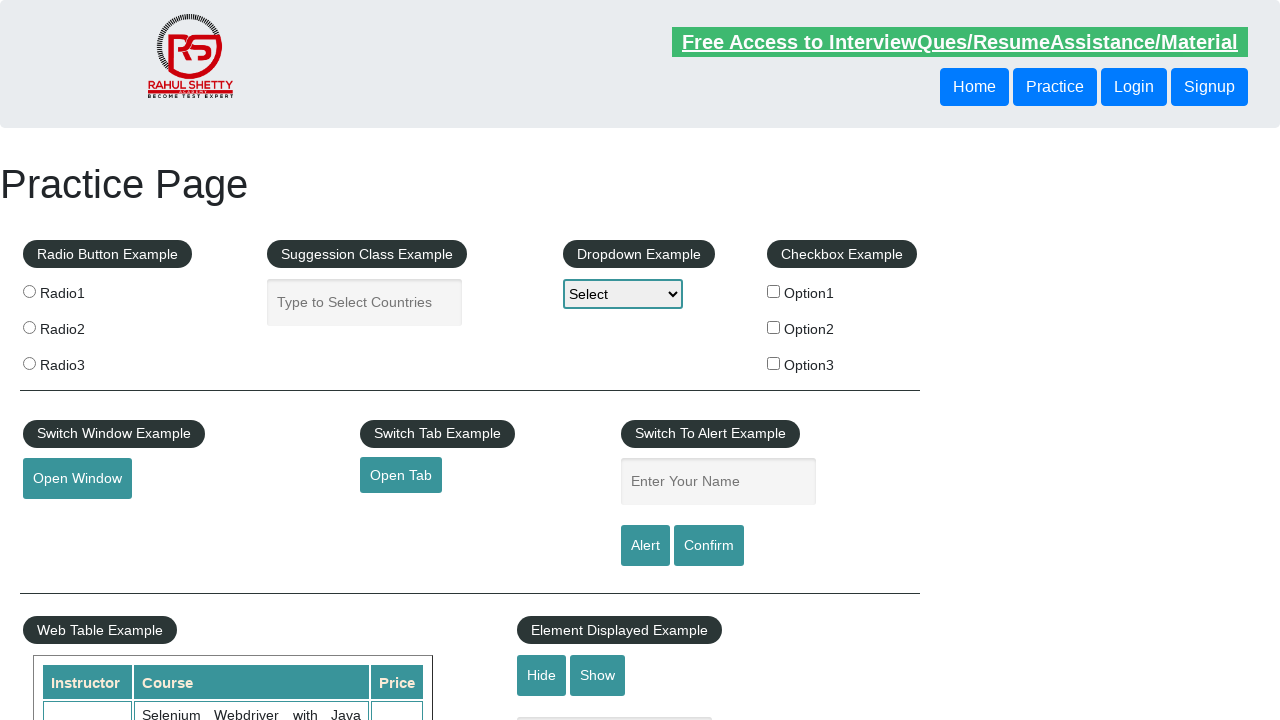

Filled name field with 'Selenium' on #name
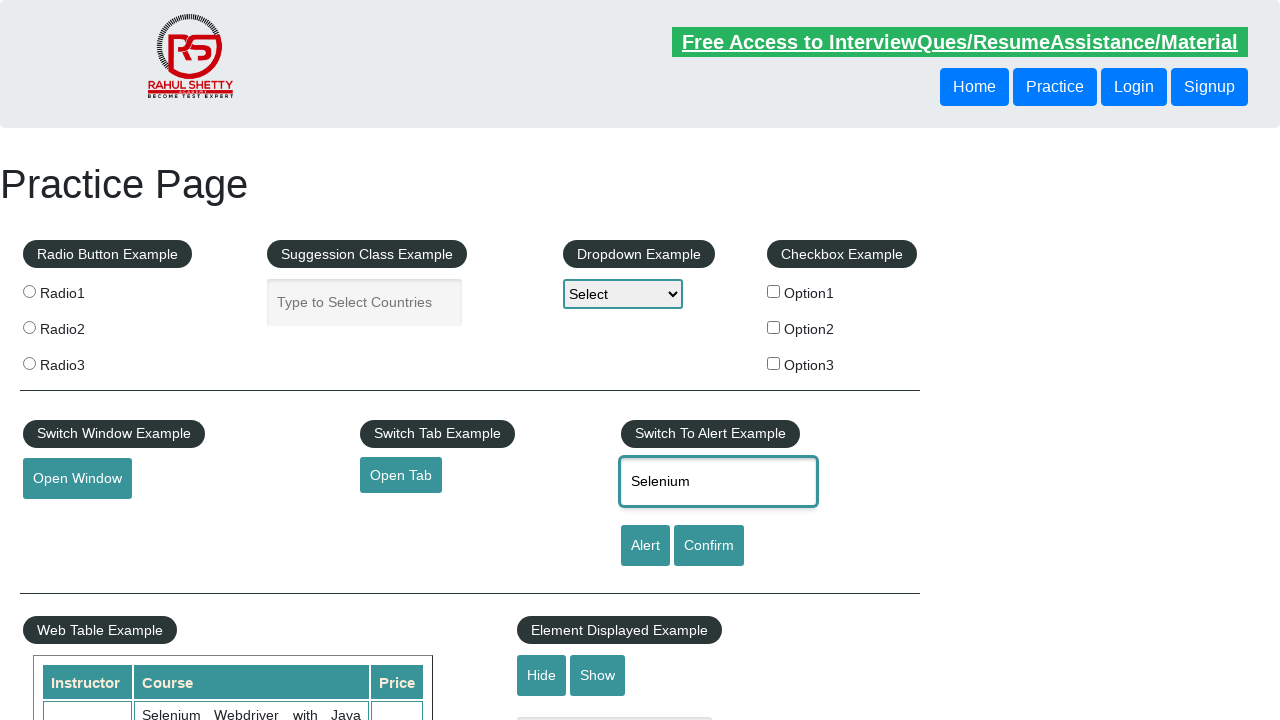

Set up alert dialog handler to accept alerts
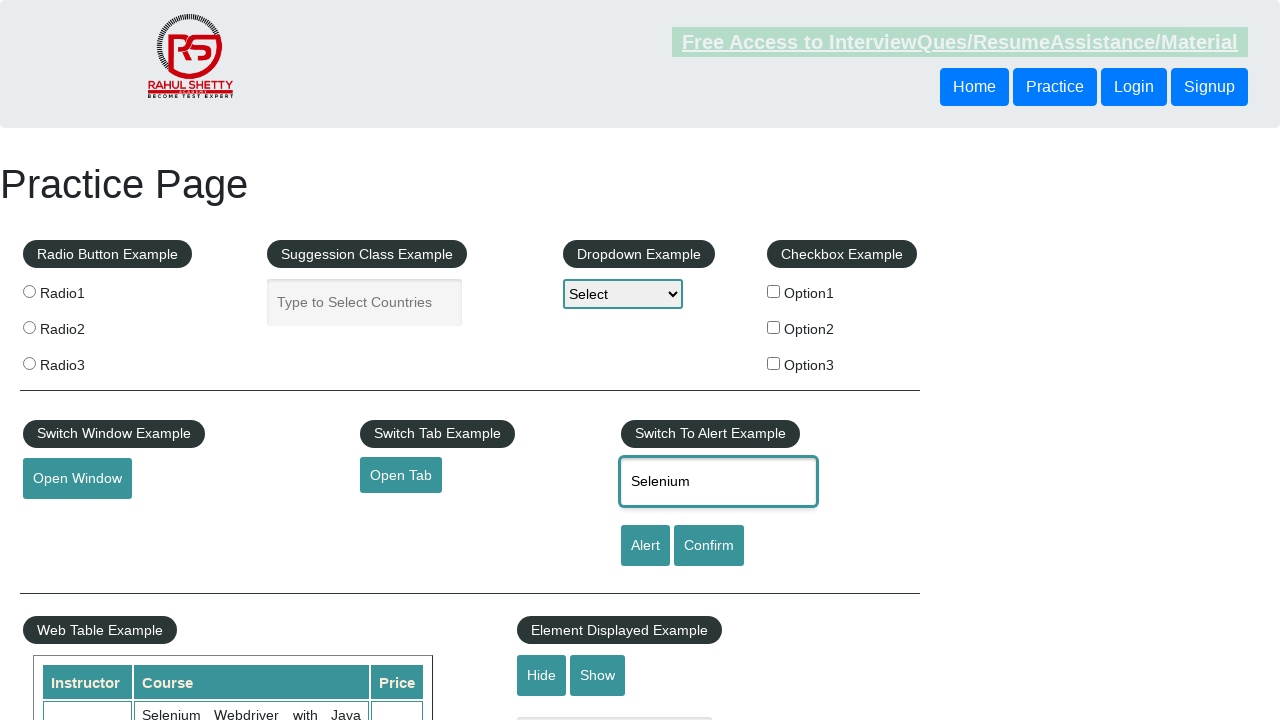

Clicked alert button to trigger alert dialog at (645, 546) on #alertbtn
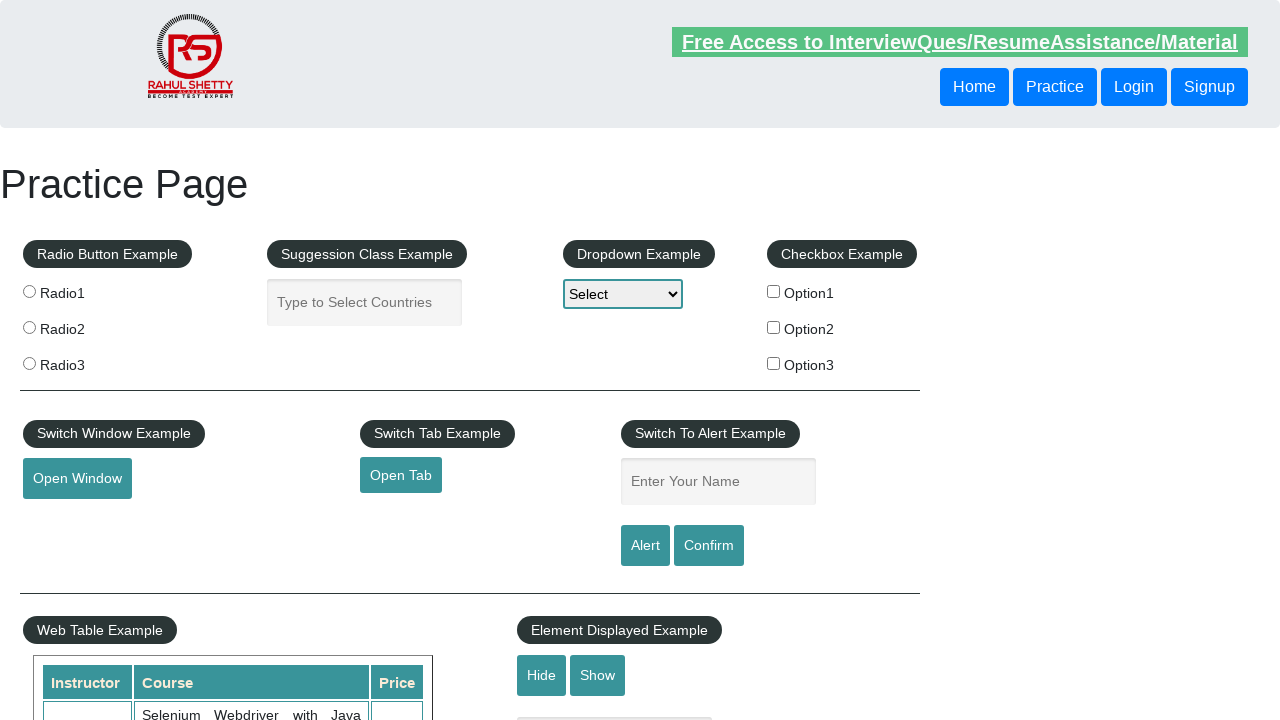

Waited 500ms for alert to be processed
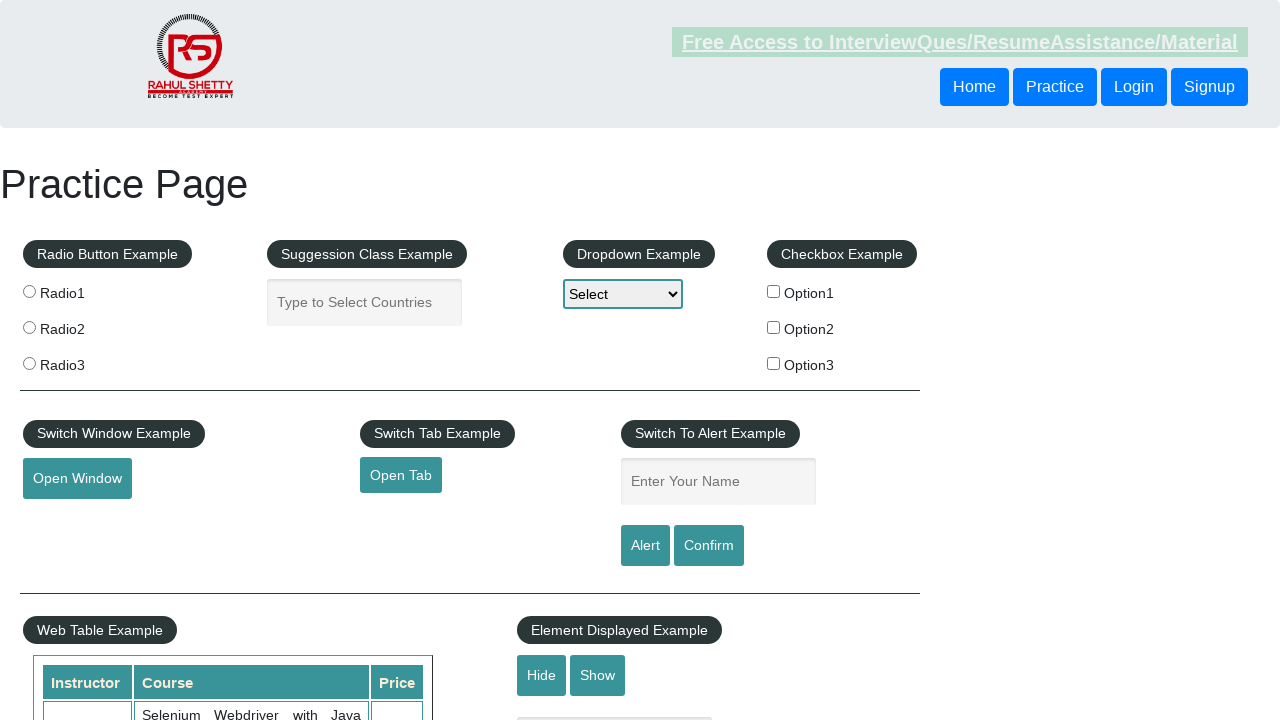

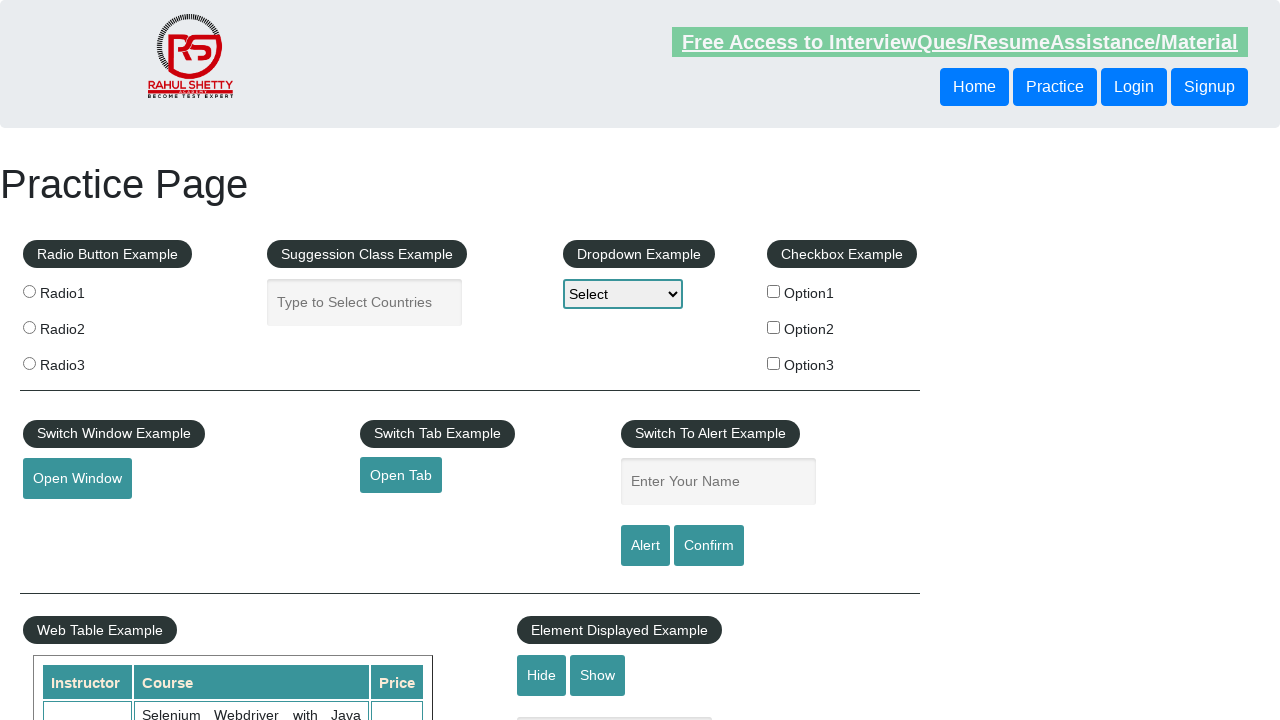